Tests window handling functionality by navigating to a demo page and clicking a button that likely opens a new window

Starting URL: http://demo.automationtesting.in/Windows.html

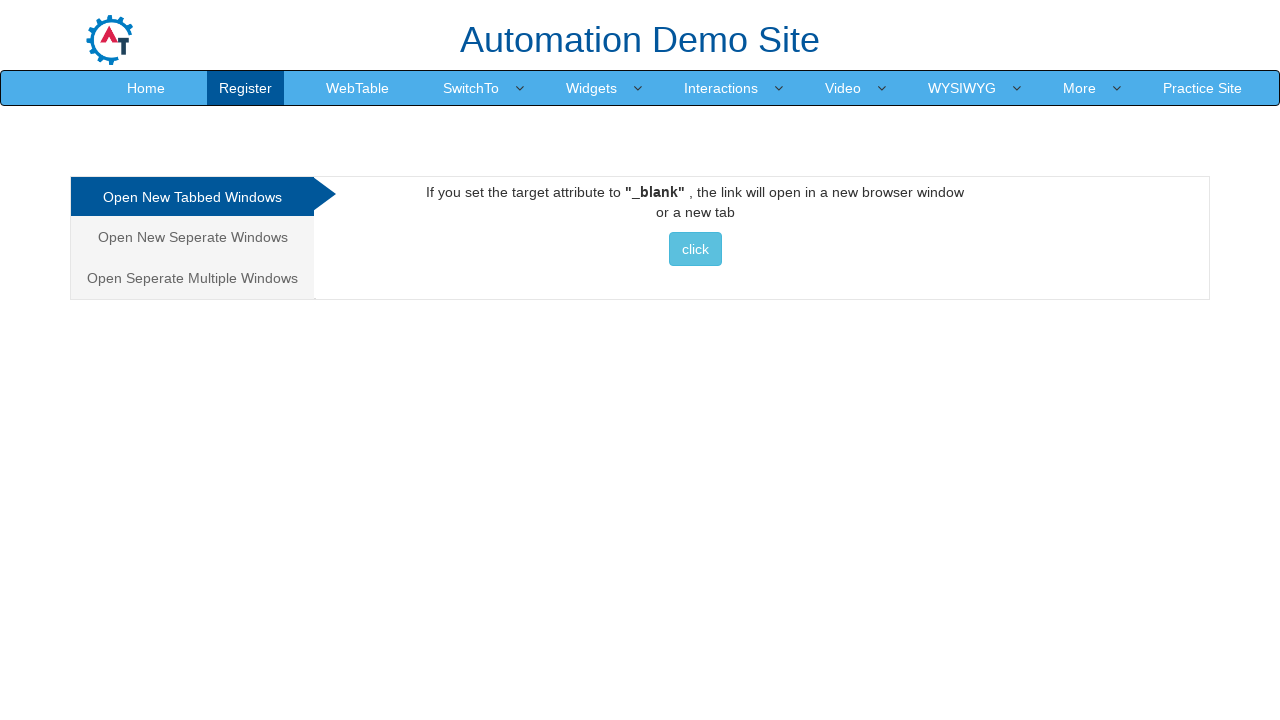

Waited for page to load (domcontentloaded)
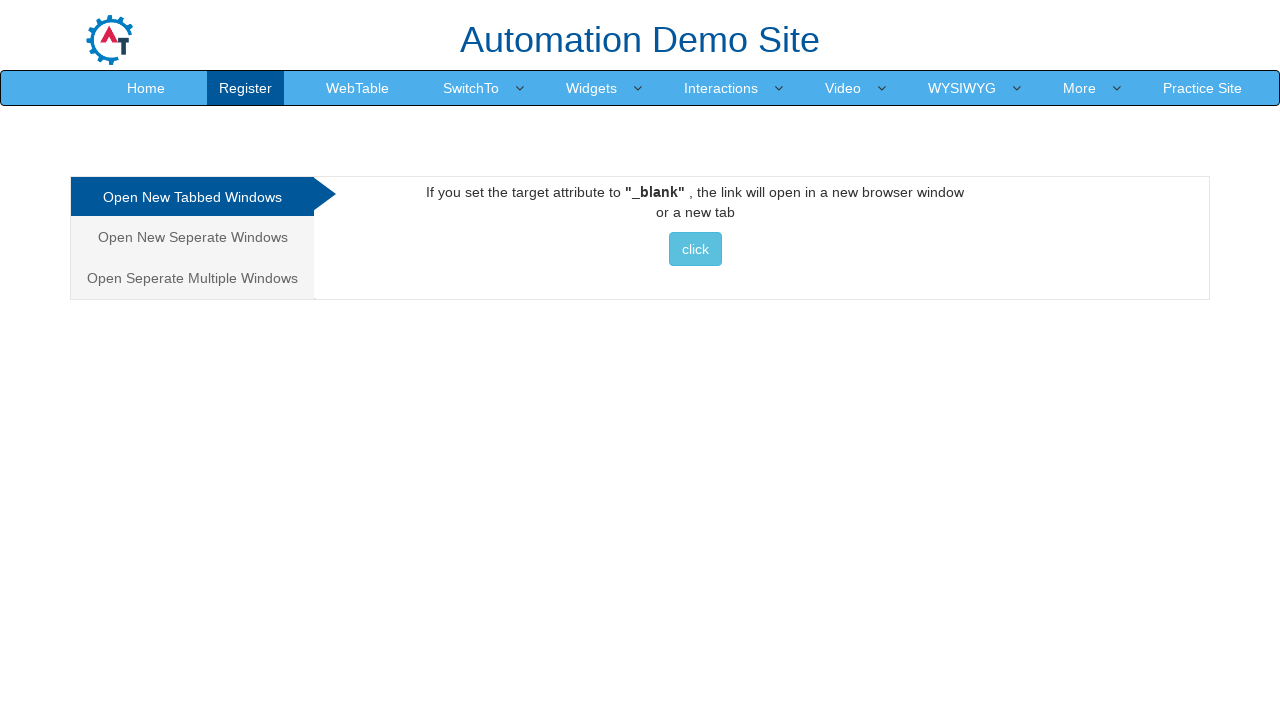

Clicked the 'btn btn-info' button that opens a new window at (695, 249) on button.btn.btn-info
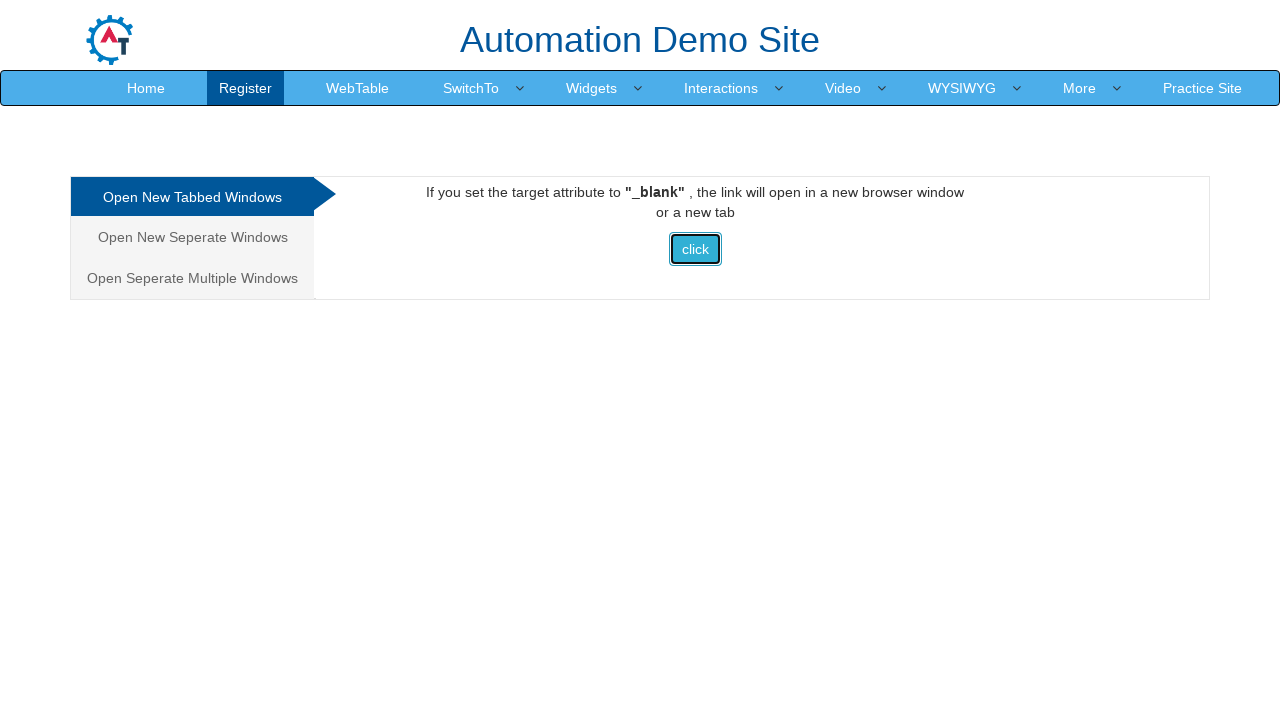

Waited 2 seconds for window to open
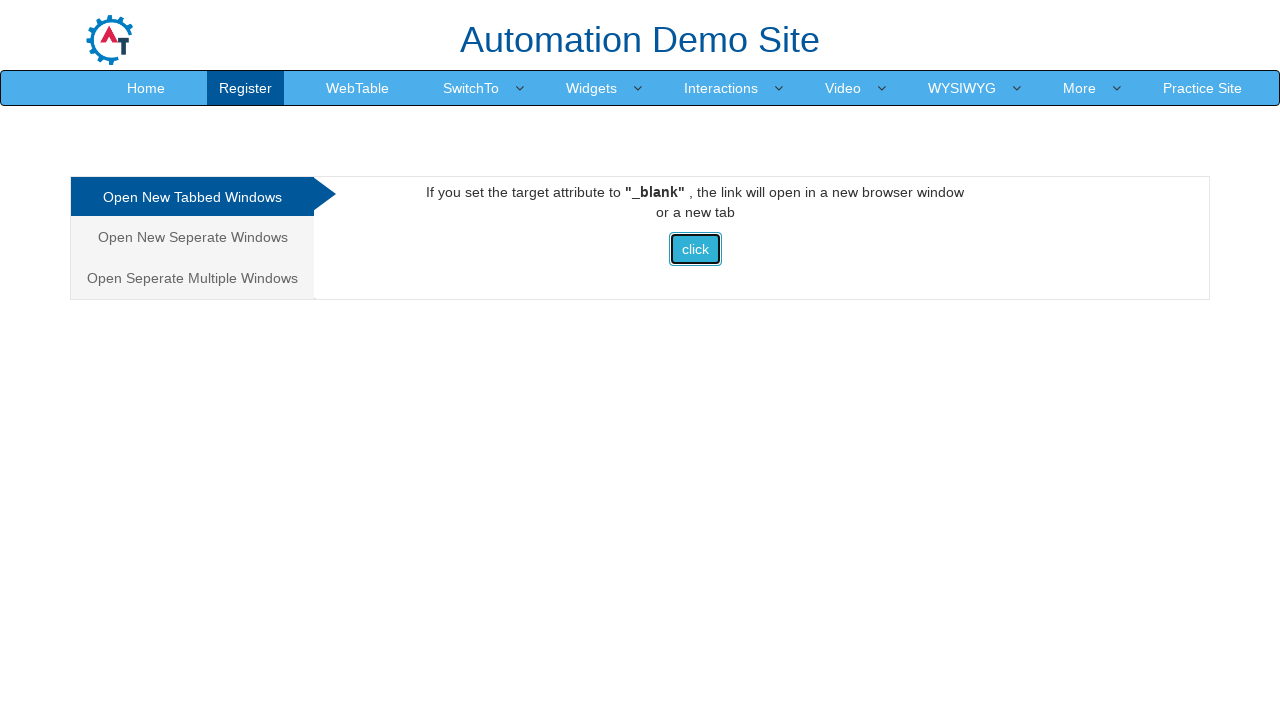

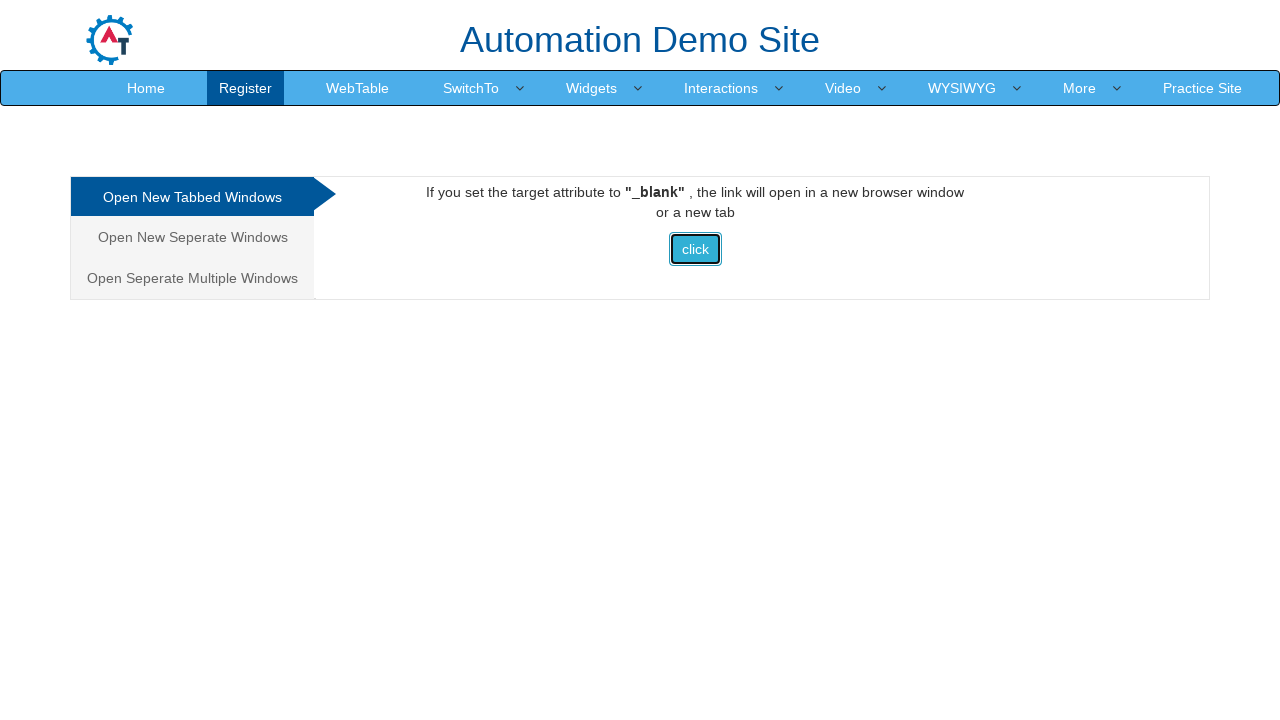